Navigates to PCComponentes website and waits for the page to fully load, verifying the page is accessible.

Starting URL: https://www.pccomponentes.com/

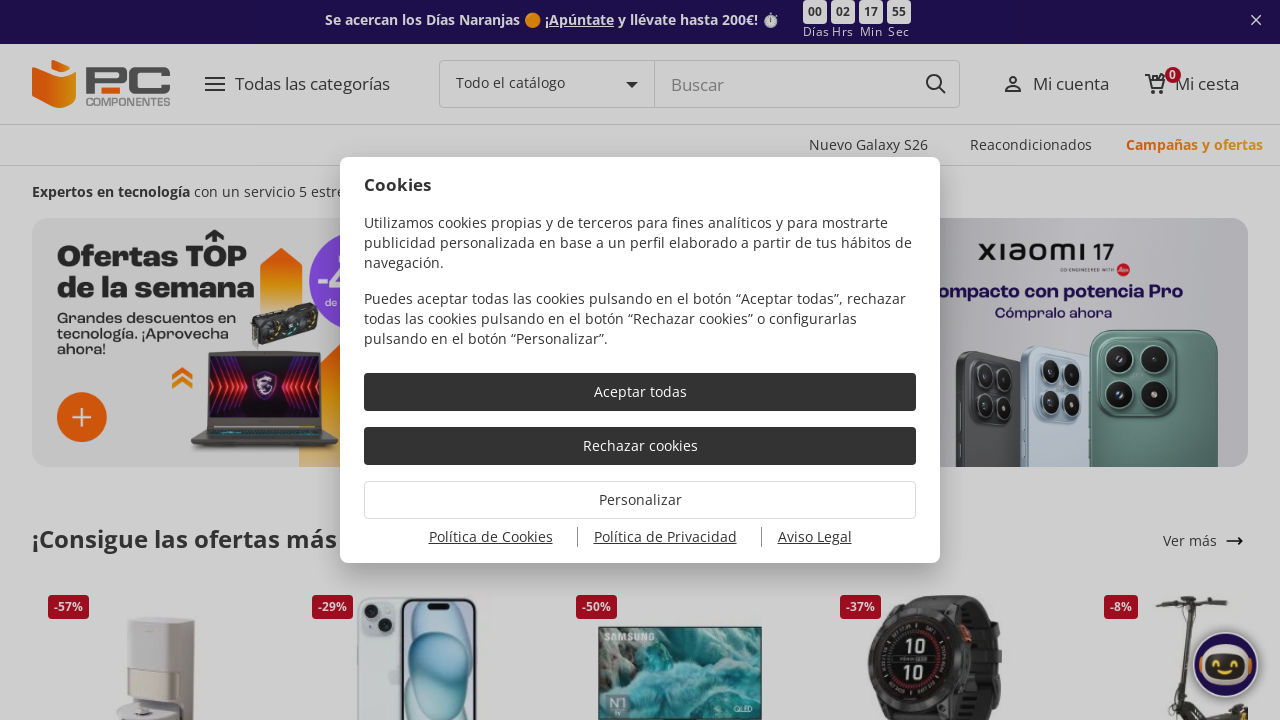

Waited for page load state to complete
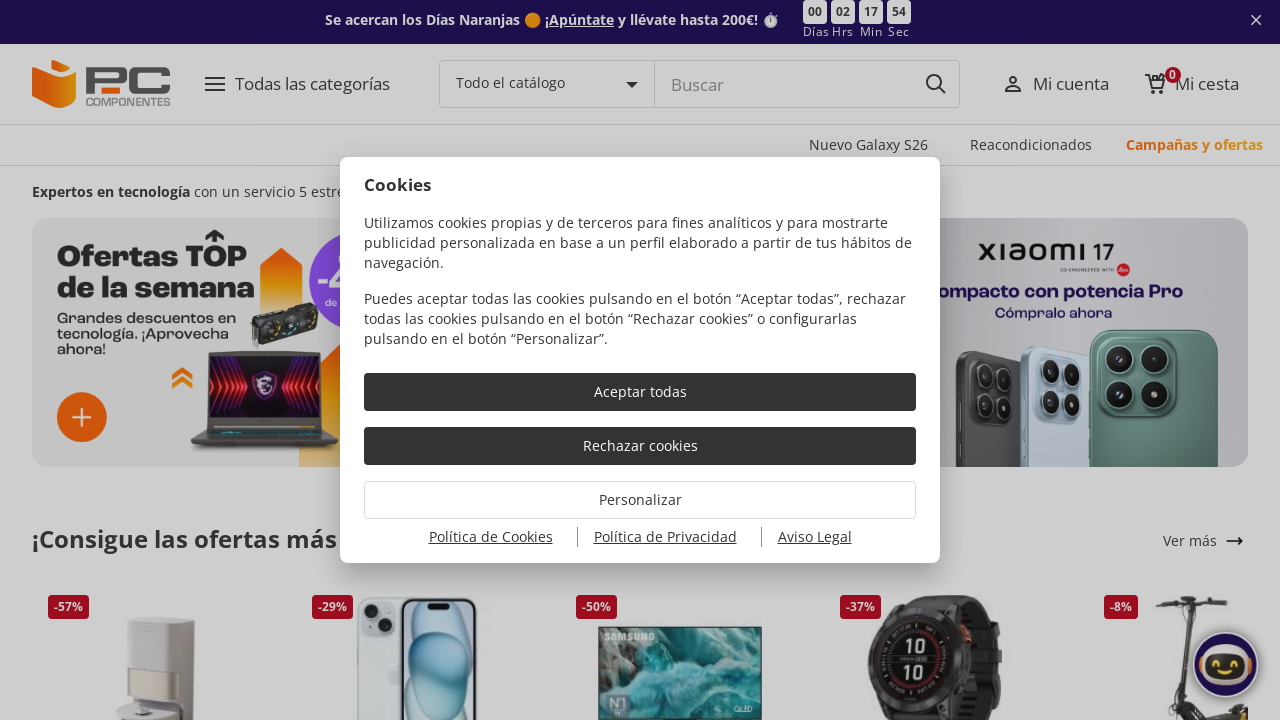

Verified main body content is present on PCComponentes website
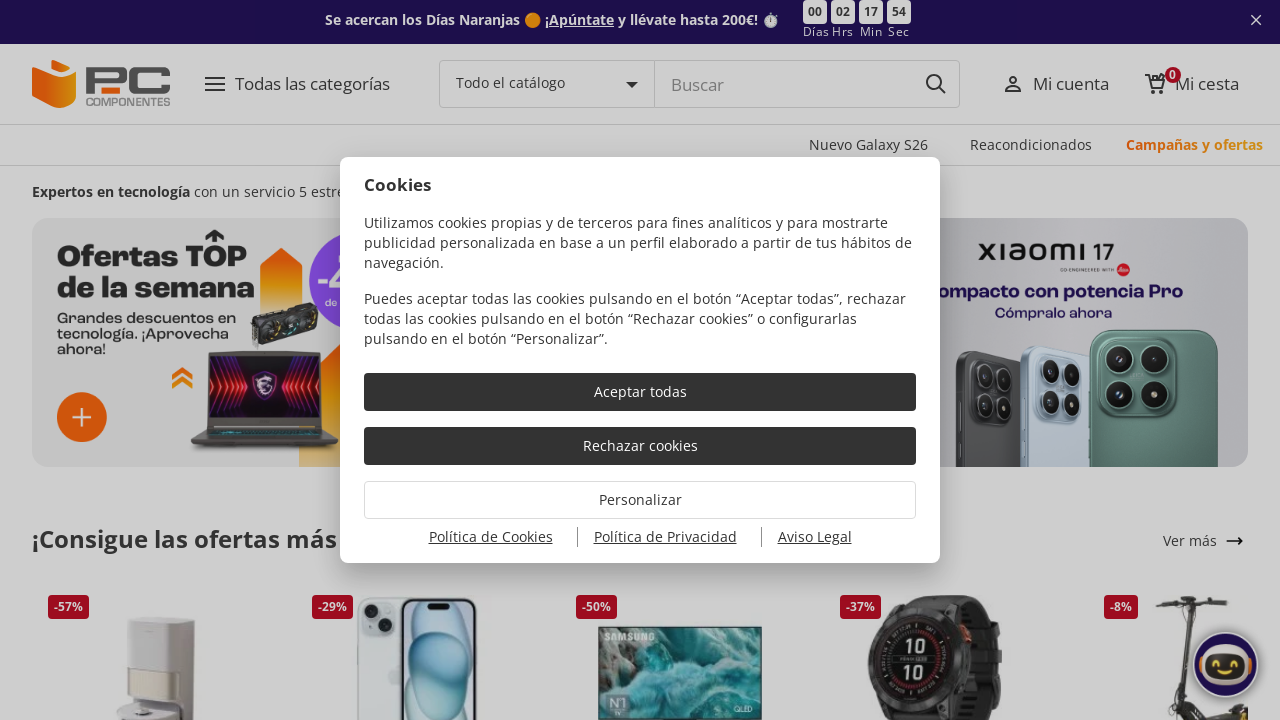

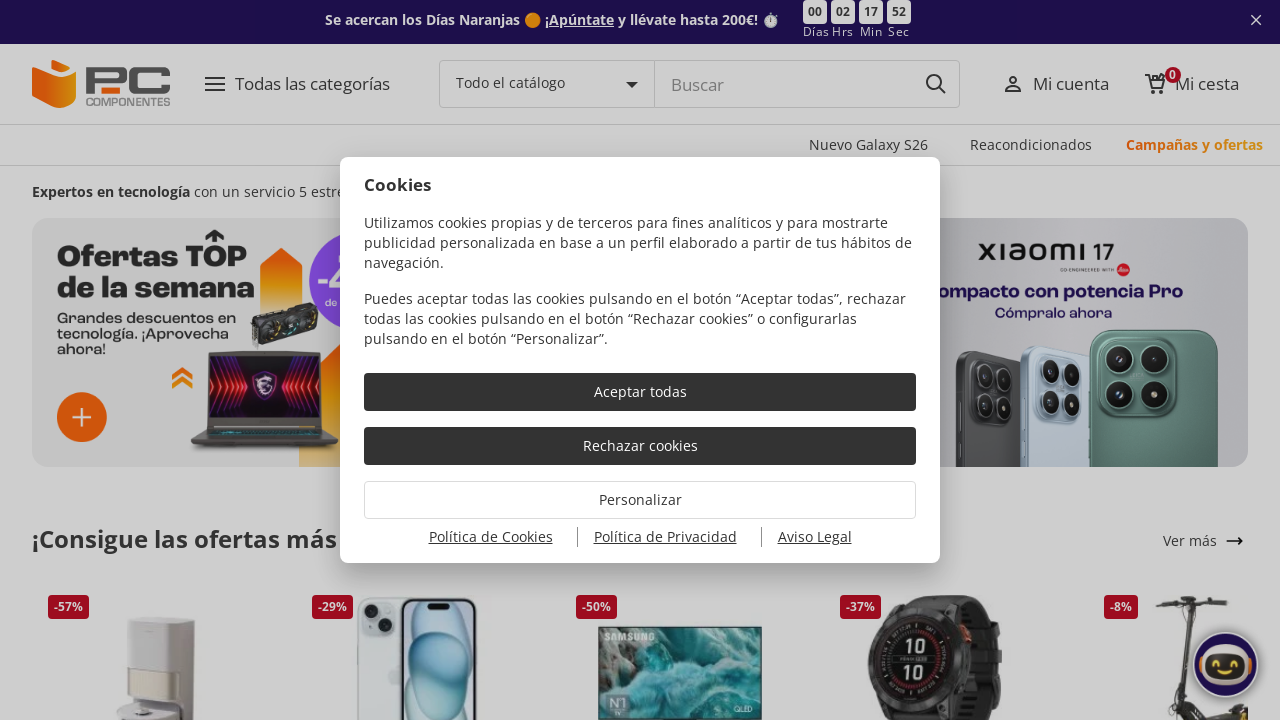